Tests filling the email field in the student registration form

Starting URL: https://demoqa.com/automation-practice-form

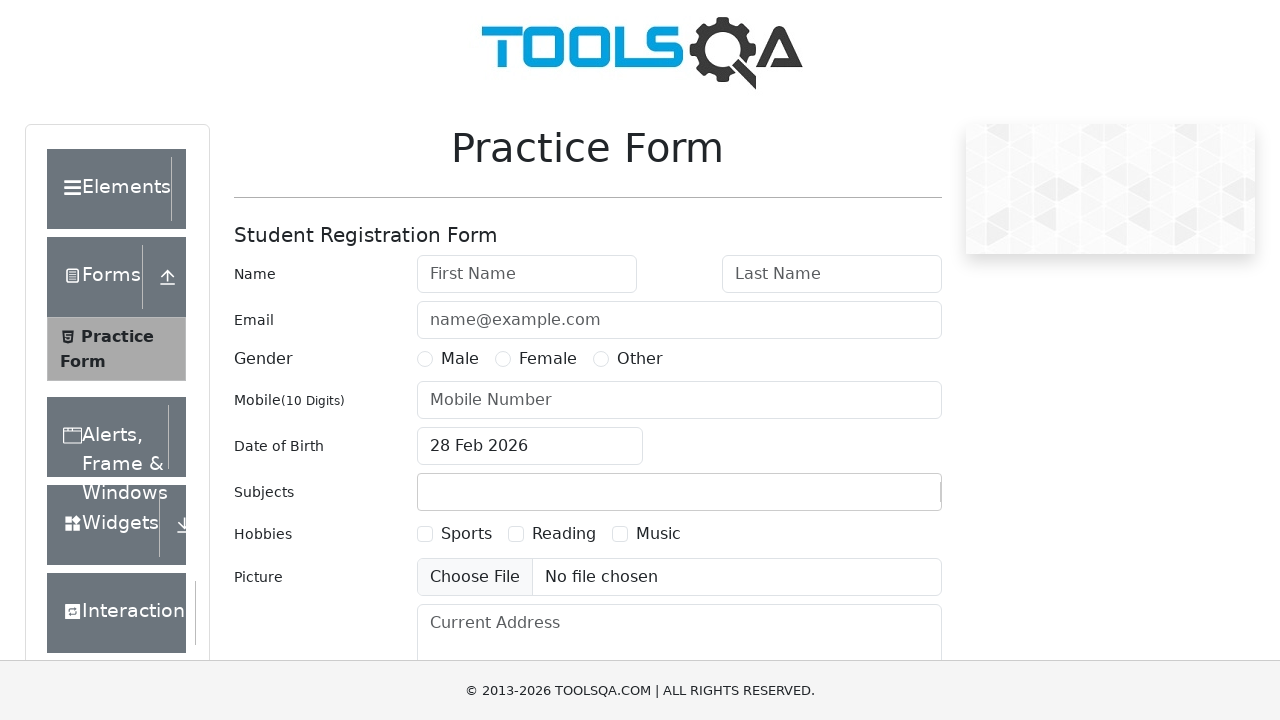

Navigated to student registration form at https://demoqa.com/automation-practice-form
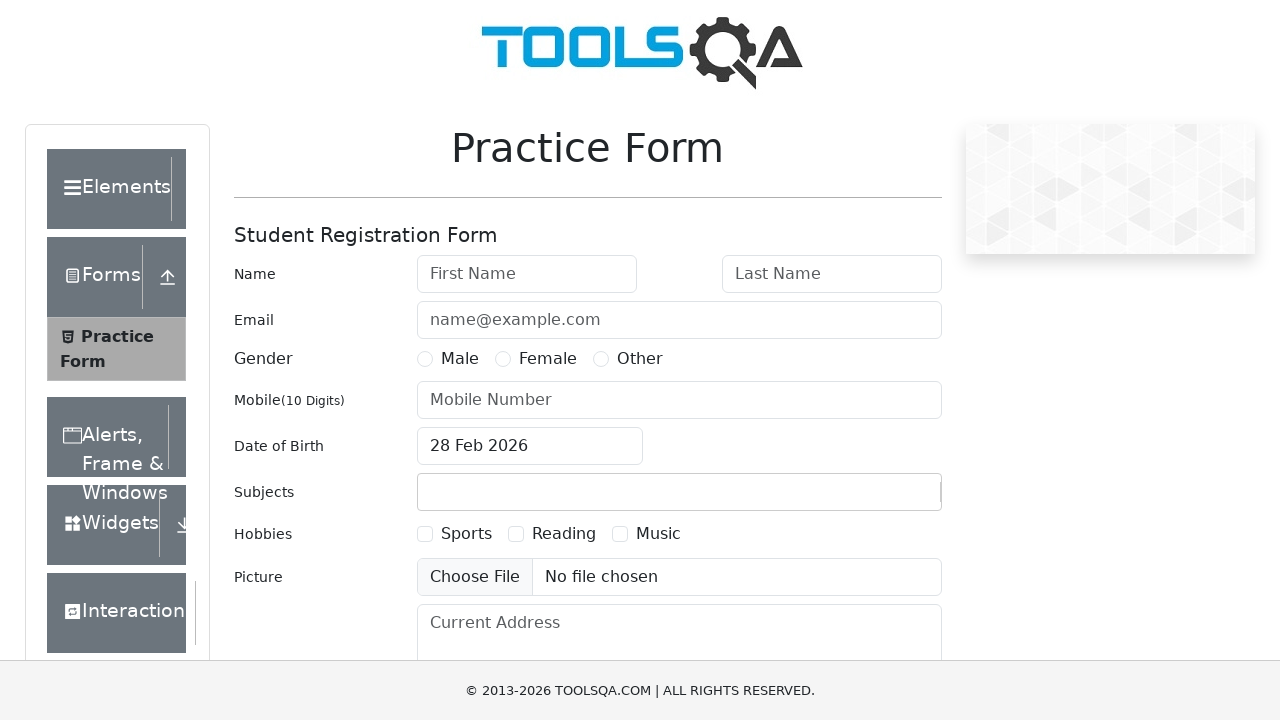

Filled email field with 'sergey.kozlov@example.com' on #userEmail
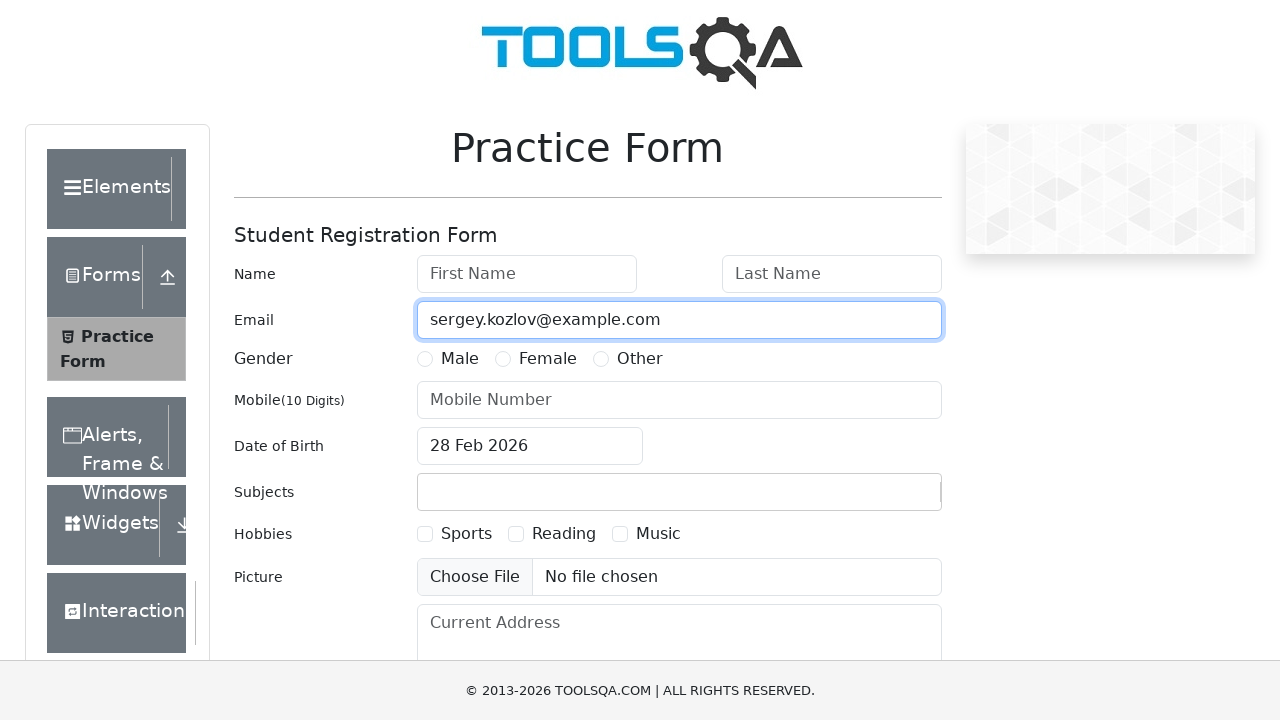

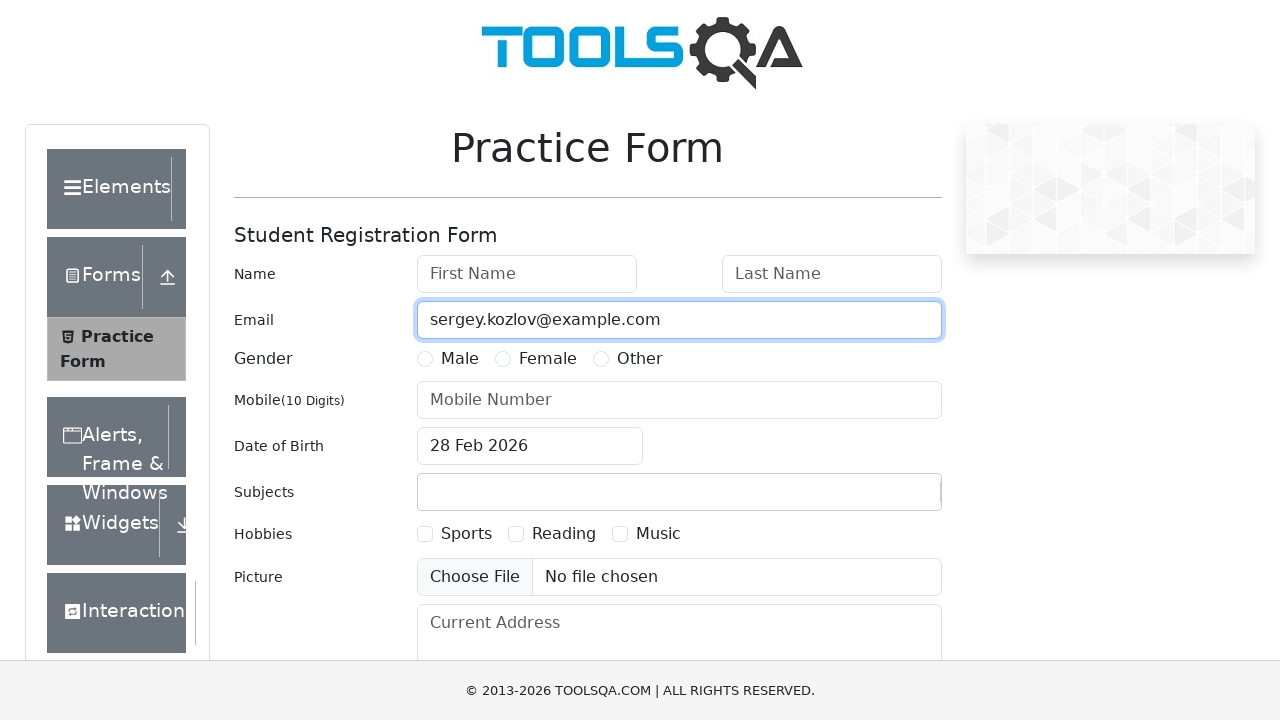